Tests that the browser back button works correctly with filter navigation.

Starting URL: https://demo.playwright.dev/todomvc

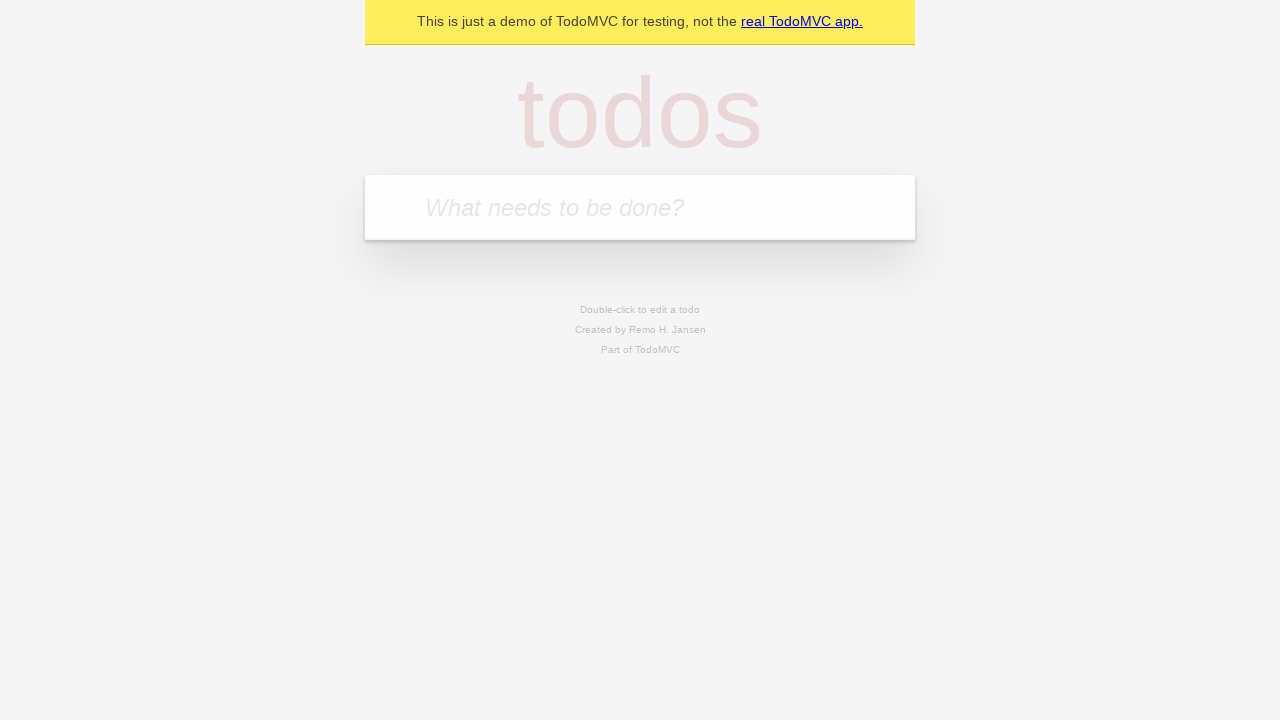

Filled todo input with 'buy some cheese' on internal:attr=[placeholder="What needs to be done?"i]
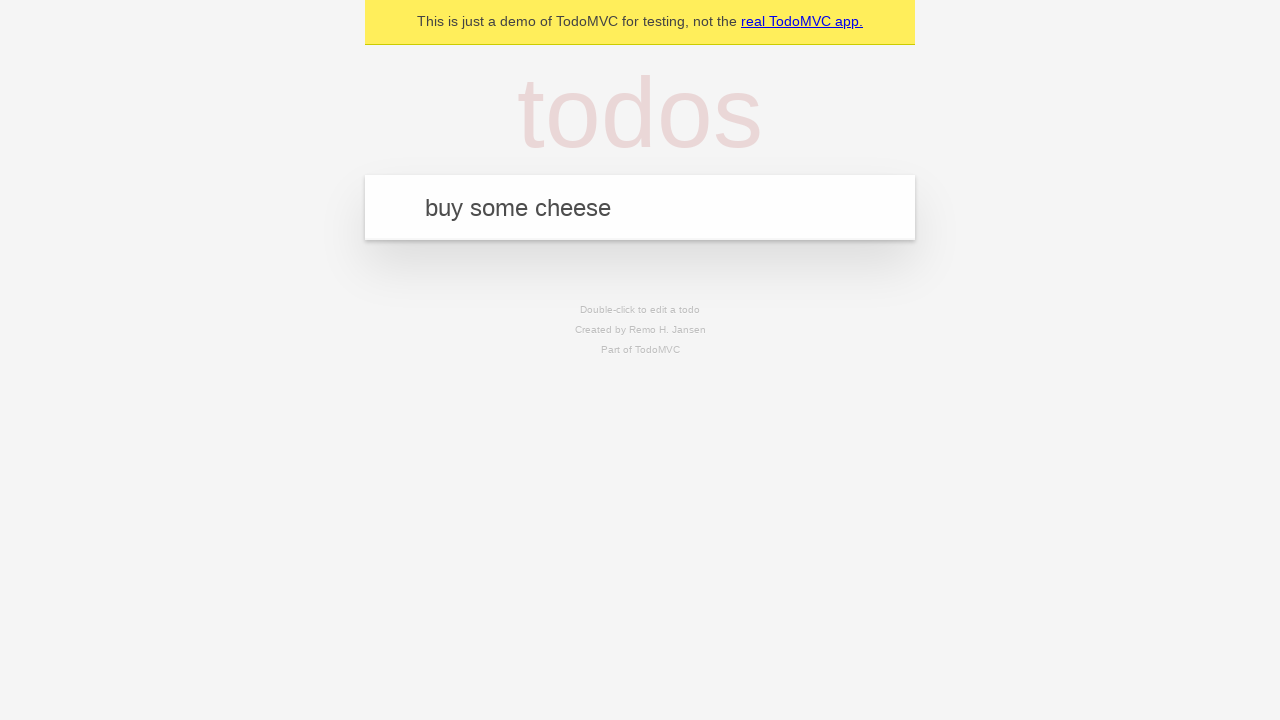

Pressed Enter to create first todo on internal:attr=[placeholder="What needs to be done?"i]
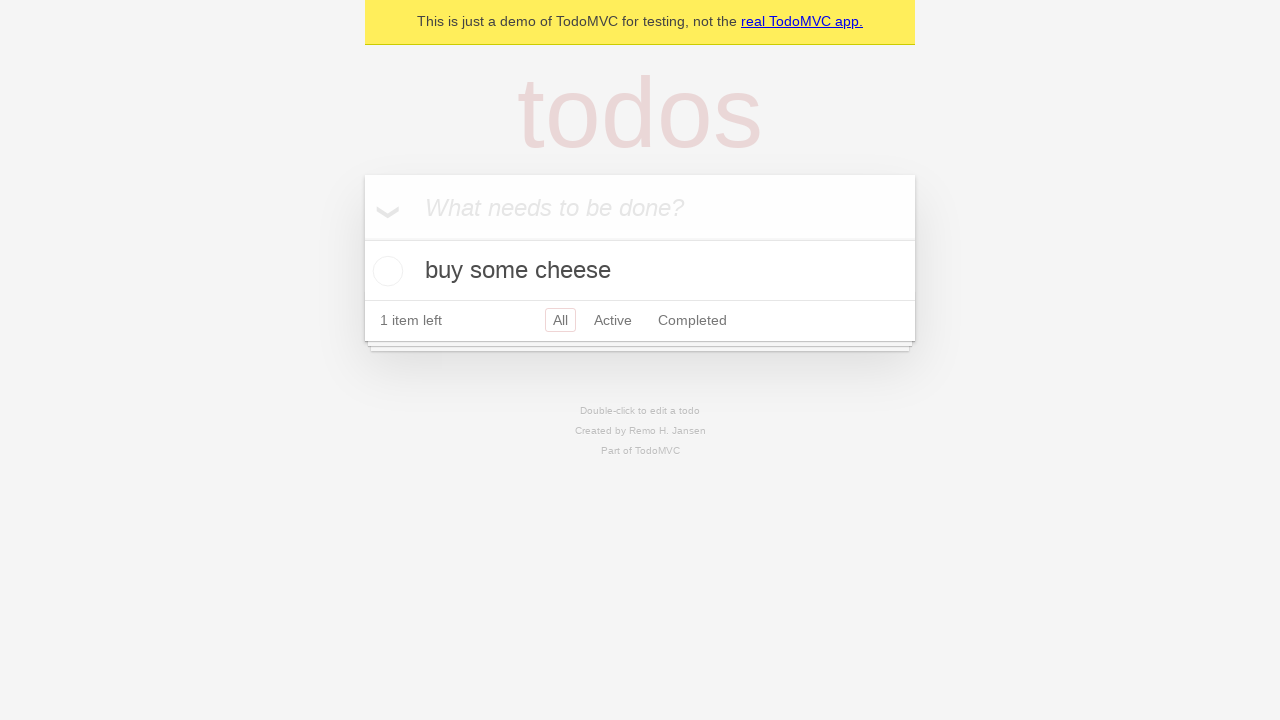

Filled todo input with 'feed the cat' on internal:attr=[placeholder="What needs to be done?"i]
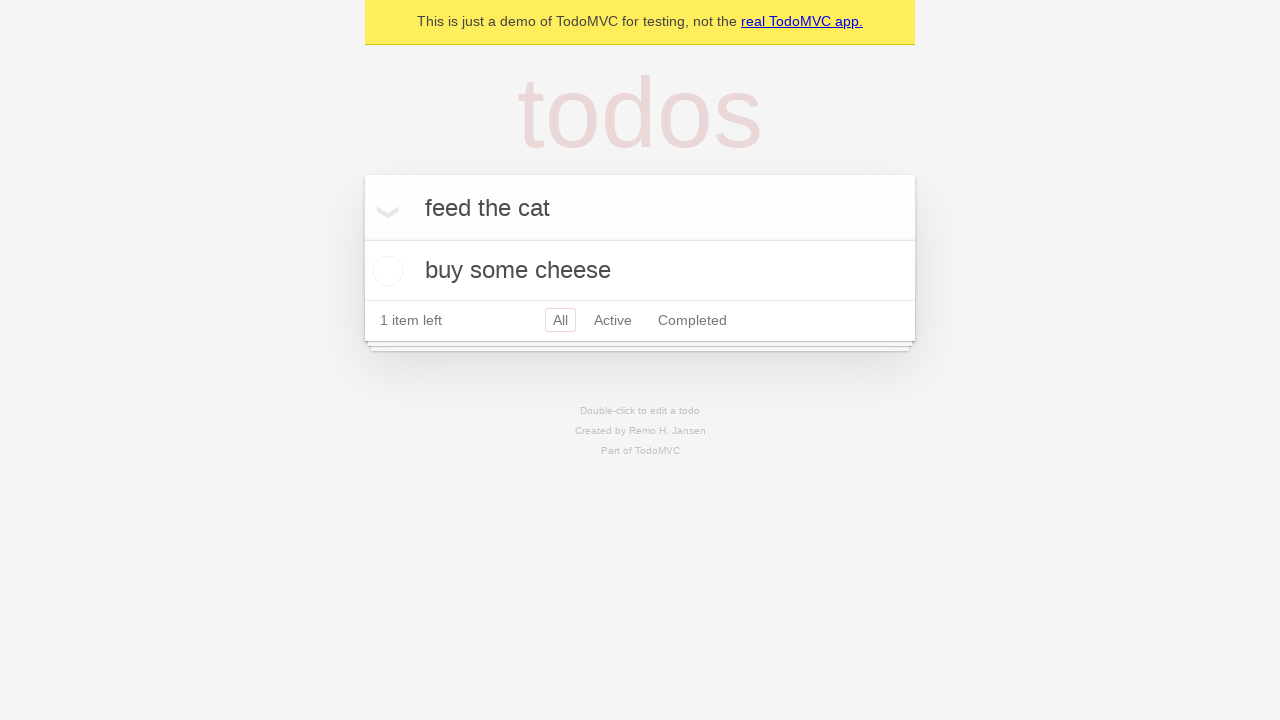

Pressed Enter to create second todo on internal:attr=[placeholder="What needs to be done?"i]
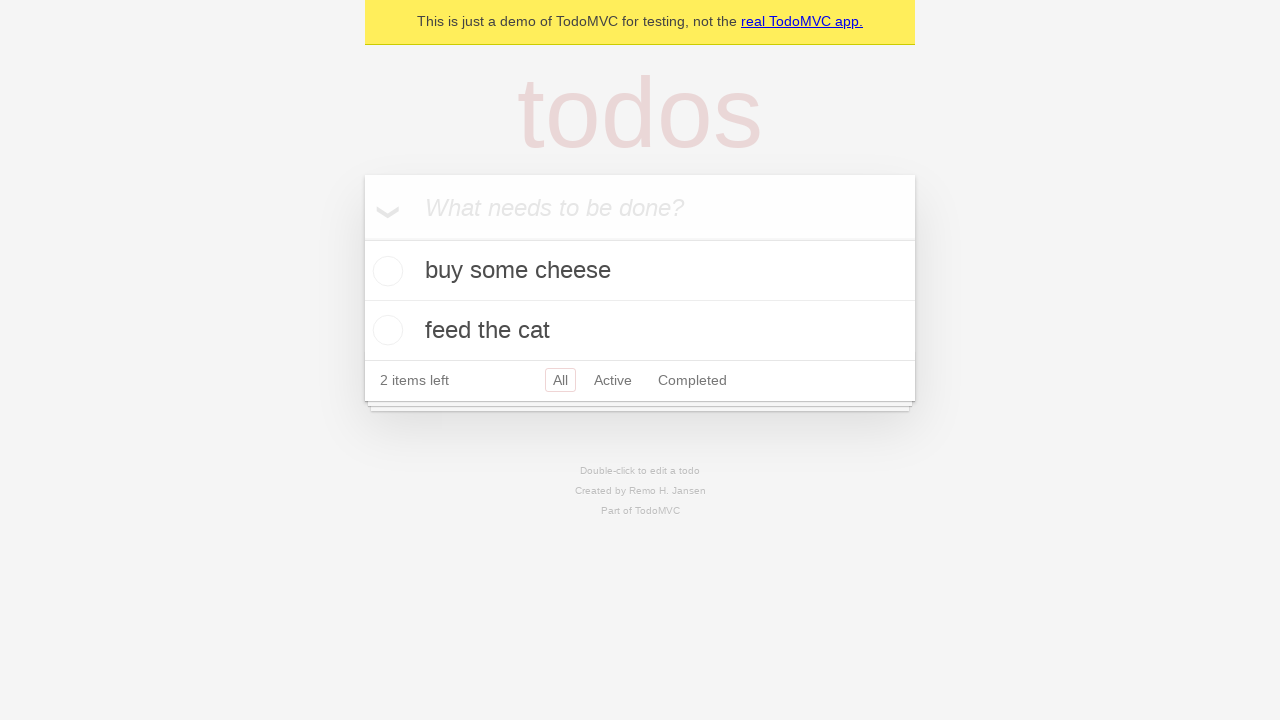

Filled todo input with 'book a doctors appointment' on internal:attr=[placeholder="What needs to be done?"i]
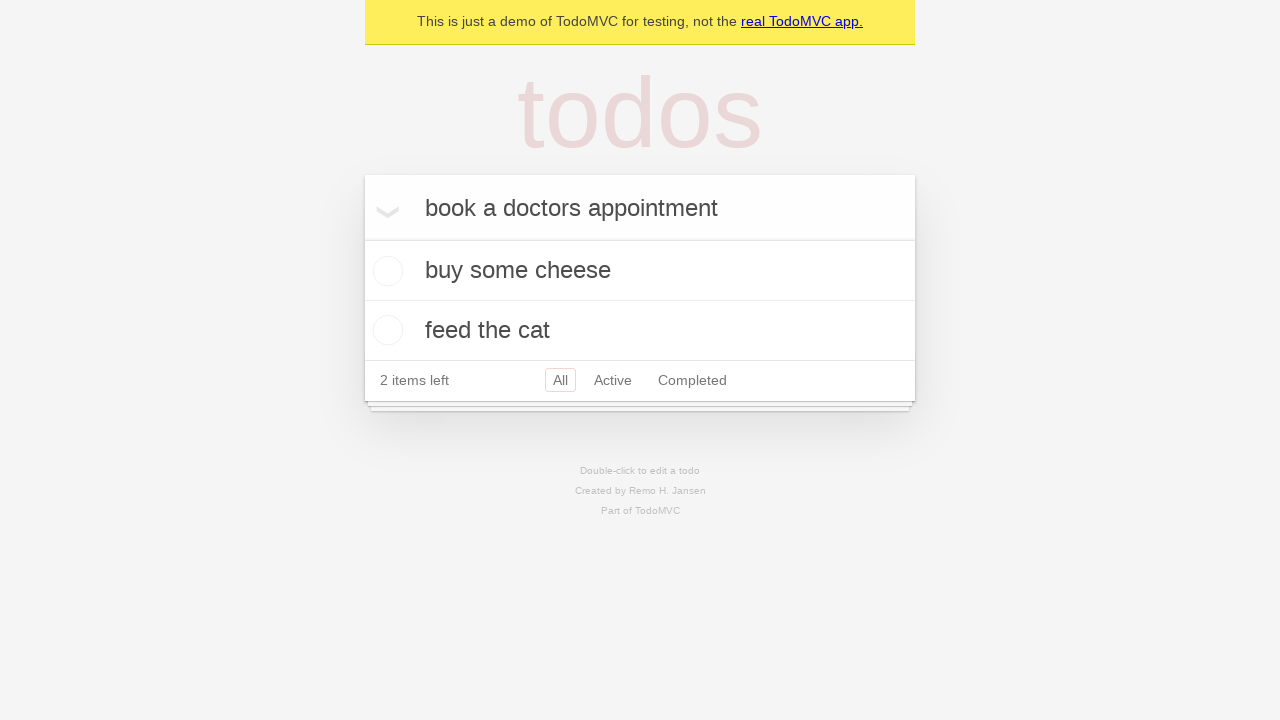

Pressed Enter to create third todo on internal:attr=[placeholder="What needs to be done?"i]
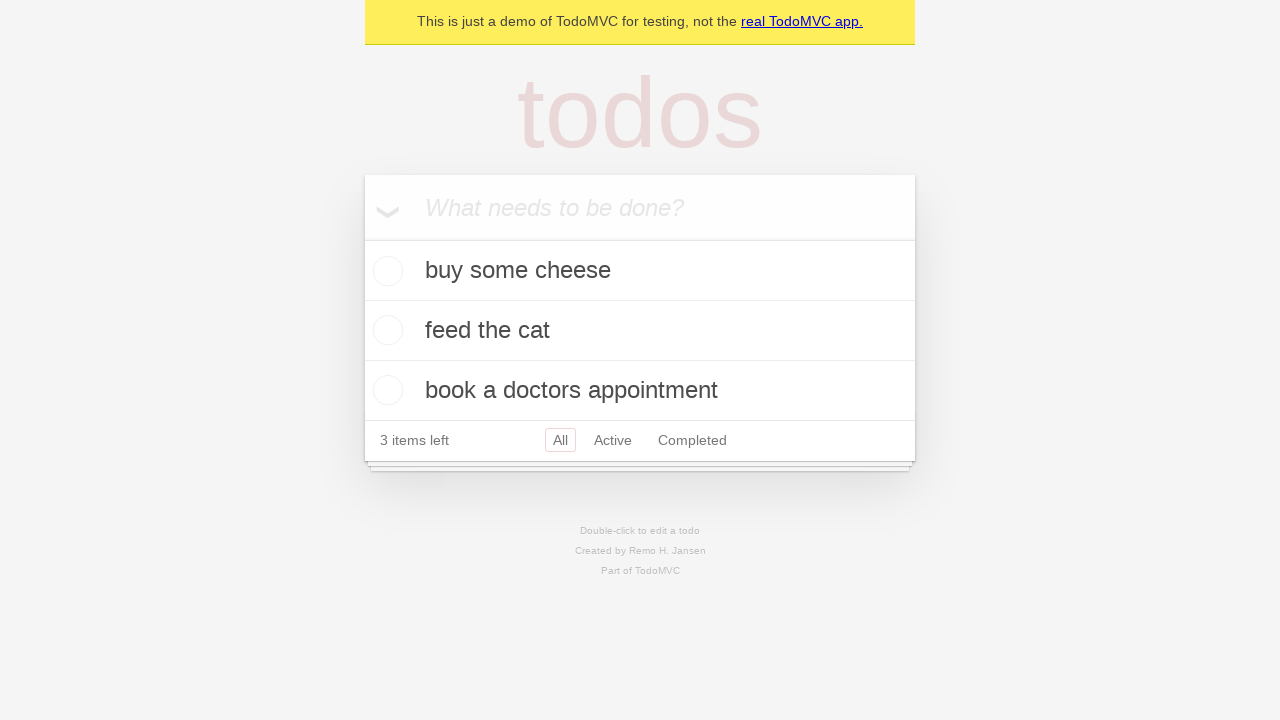

Checked the second todo item to mark it as completed at (385, 330) on internal:testid=[data-testid="todo-item"s] >> nth=1 >> internal:role=checkbox
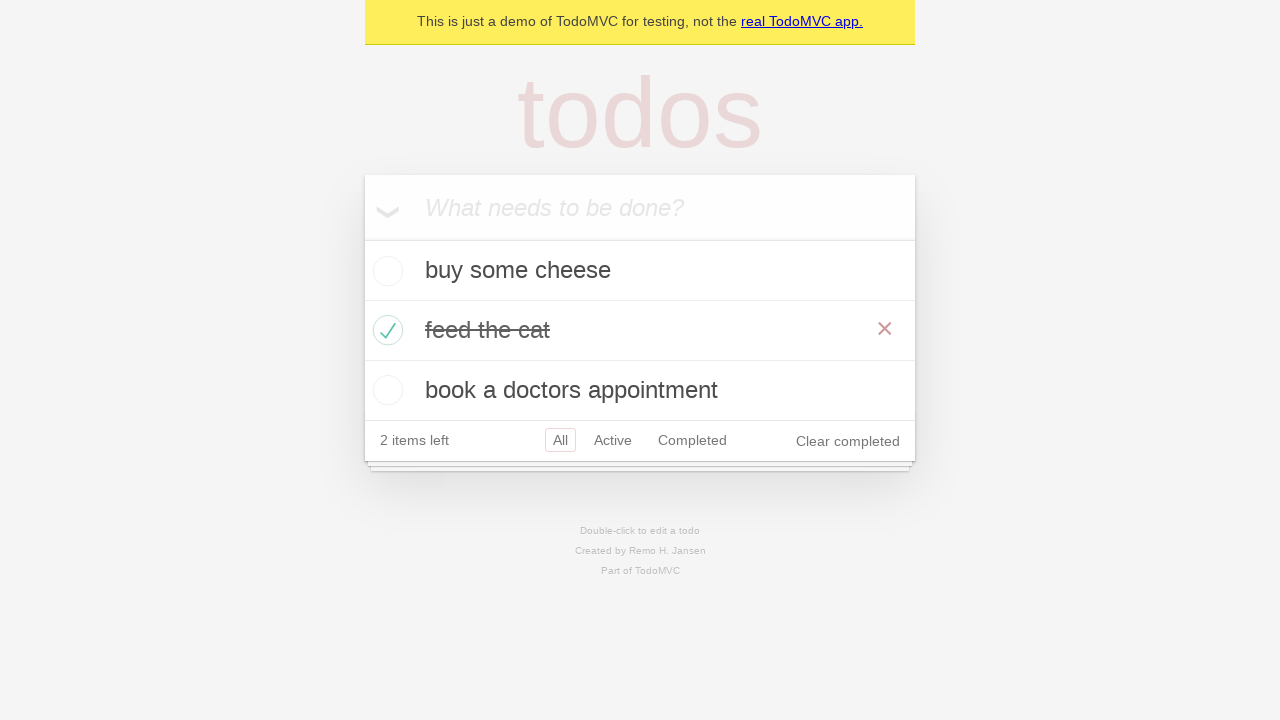

Clicked 'All' filter link at (560, 440) on internal:role=link[name="All"i]
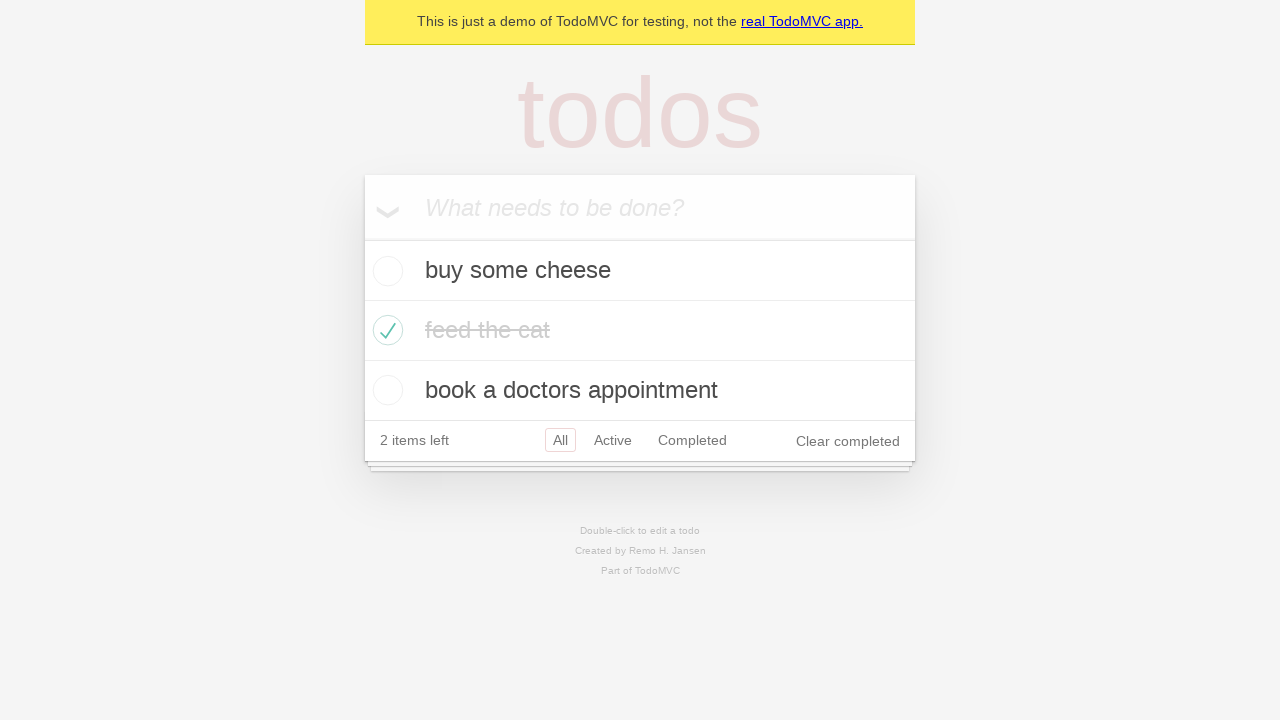

Clicked 'Active' filter link at (613, 440) on internal:role=link[name="Active"i]
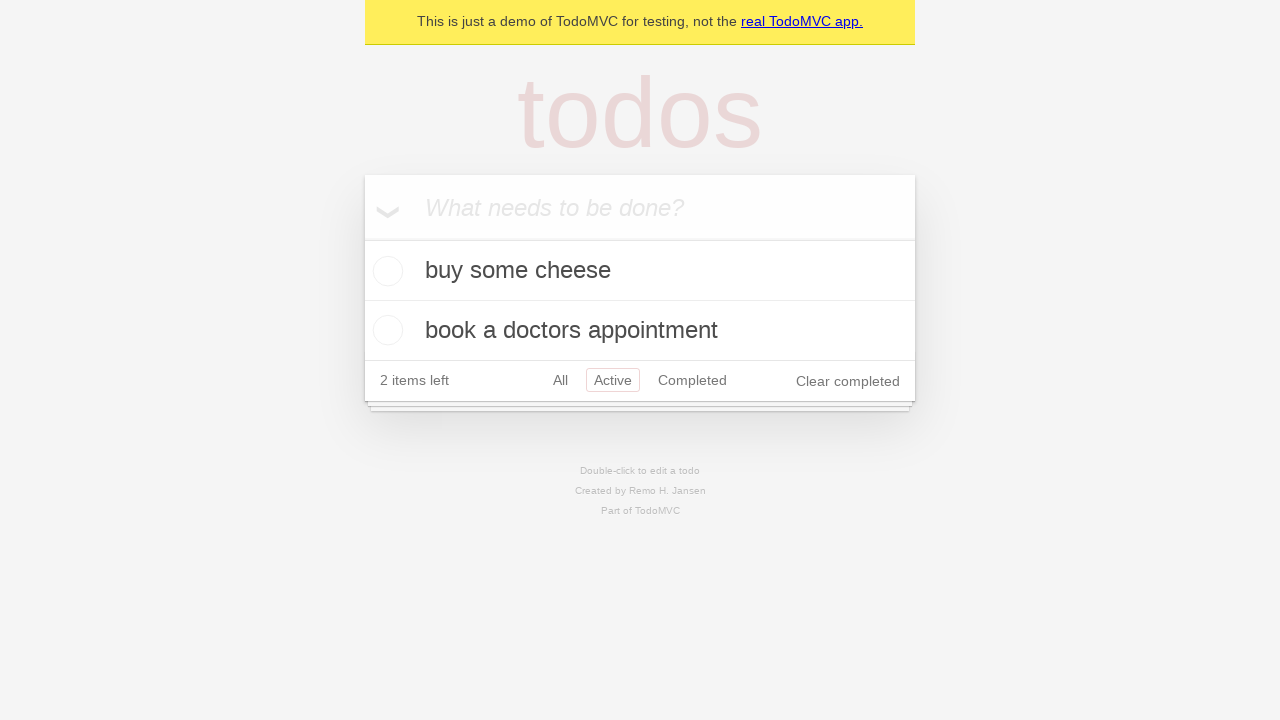

Clicked 'Completed' filter link at (692, 380) on internal:role=link[name="Completed"i]
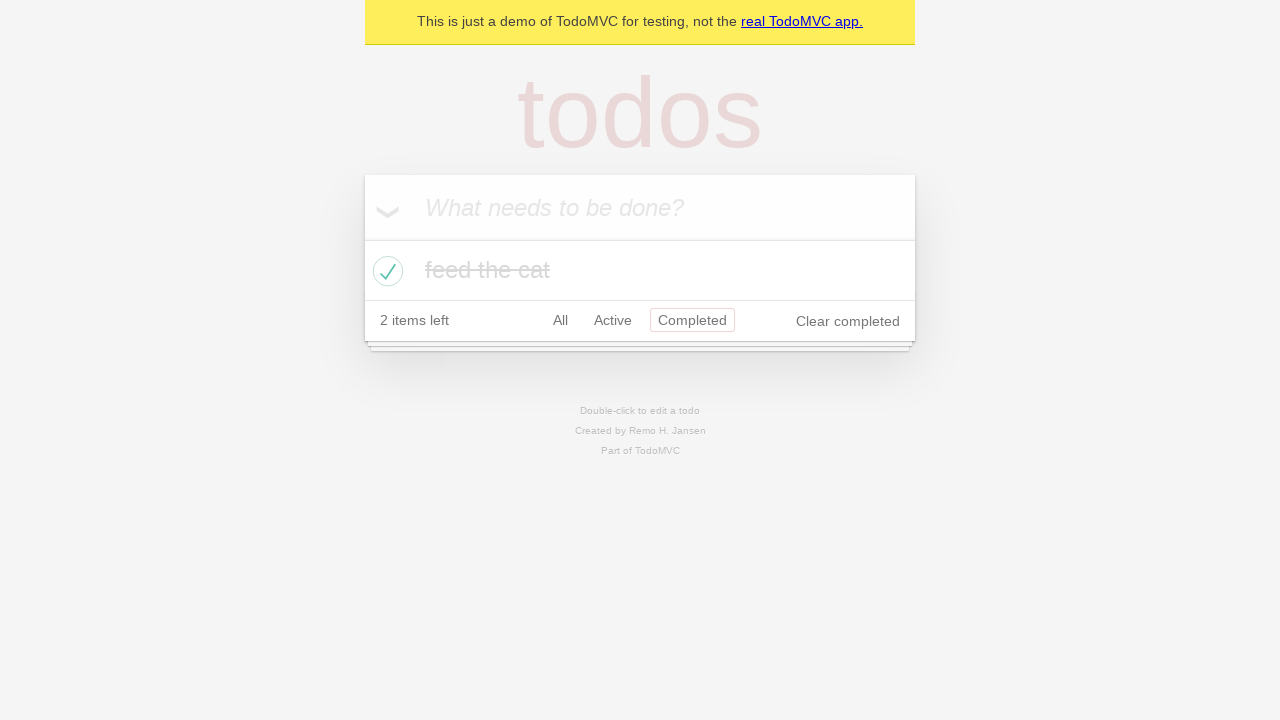

Navigated back one step in history
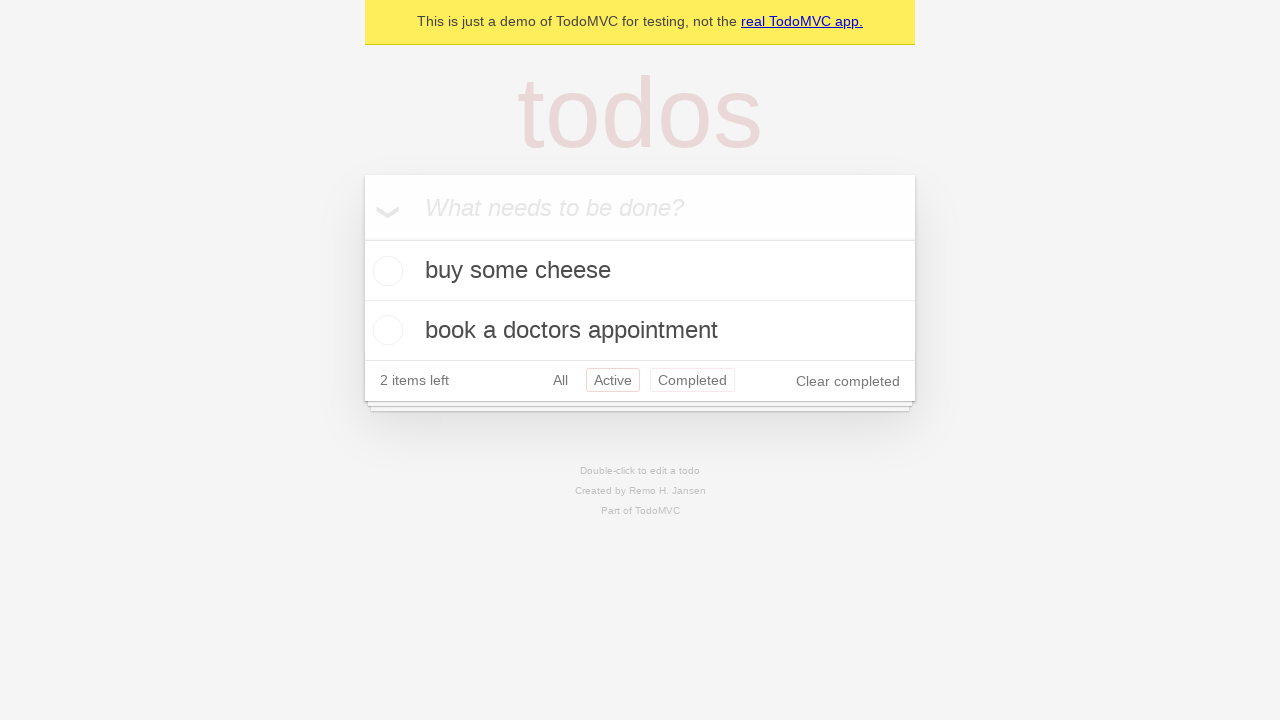

Navigated back one step in history
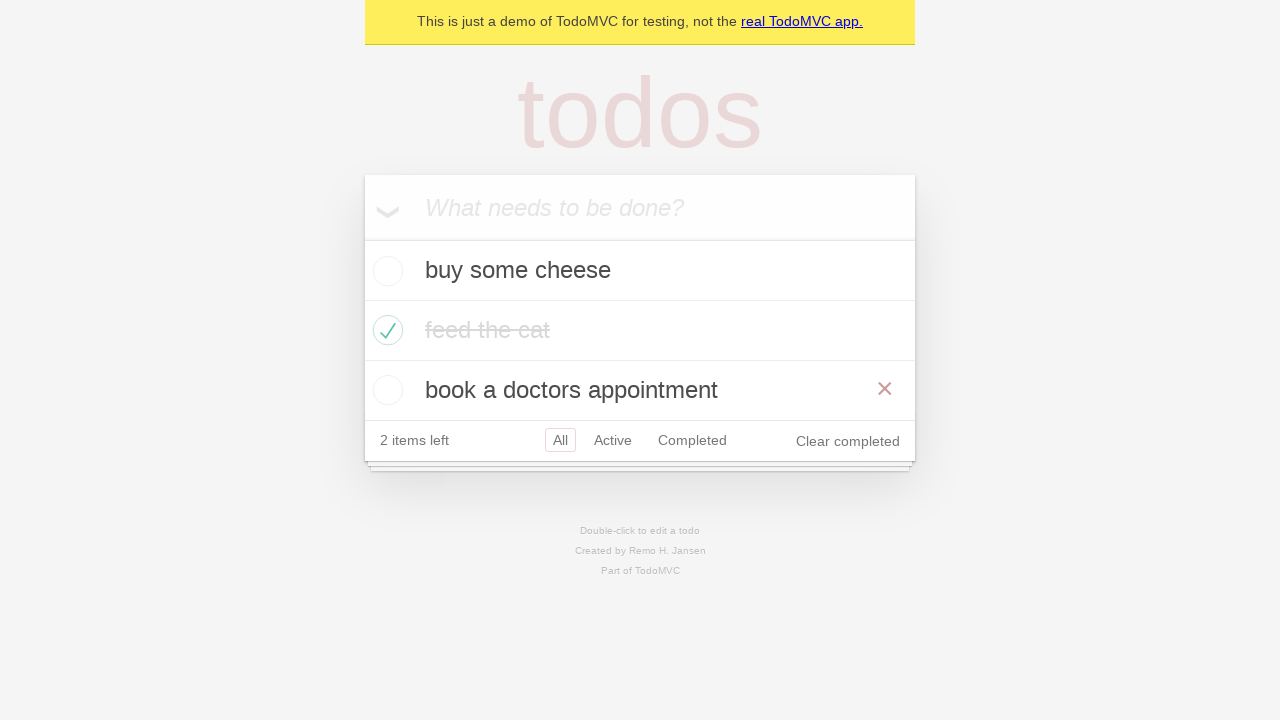

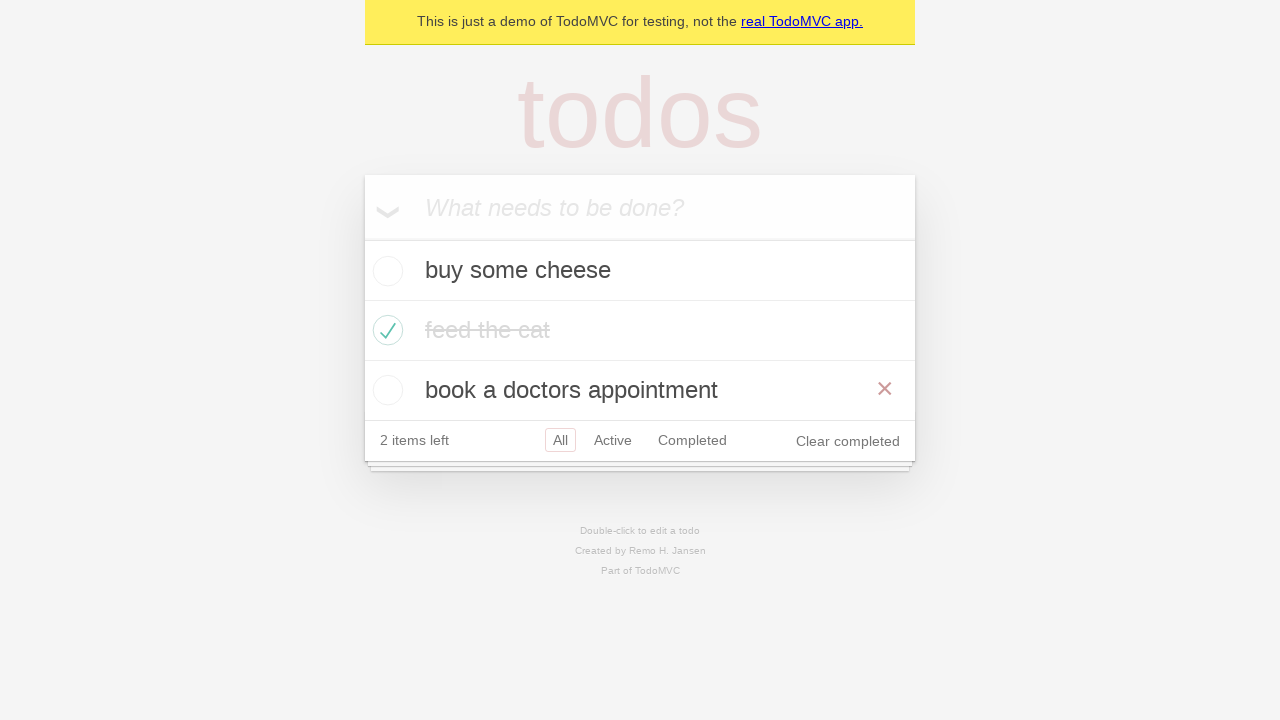